Tests unmarking items as complete by creating items, marking one complete, then unmarking it

Starting URL: https://demo.playwright.dev/todomvc

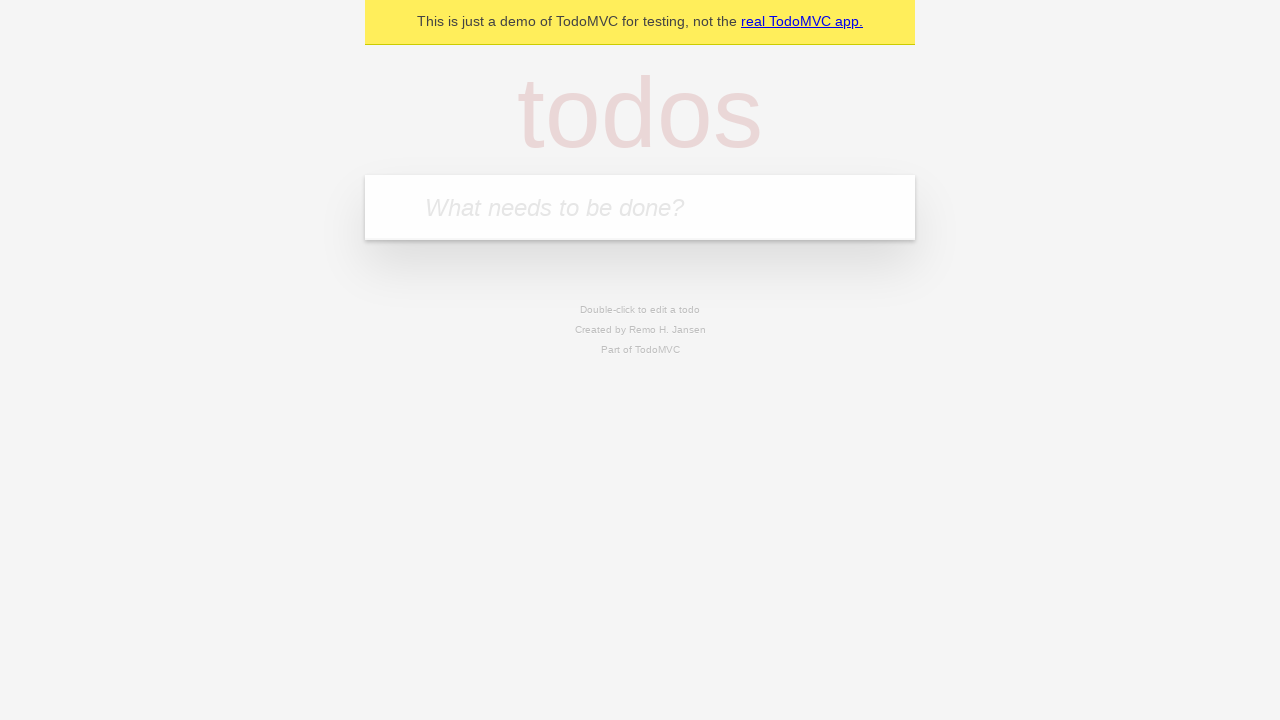

Located the 'What needs to be done?' input field
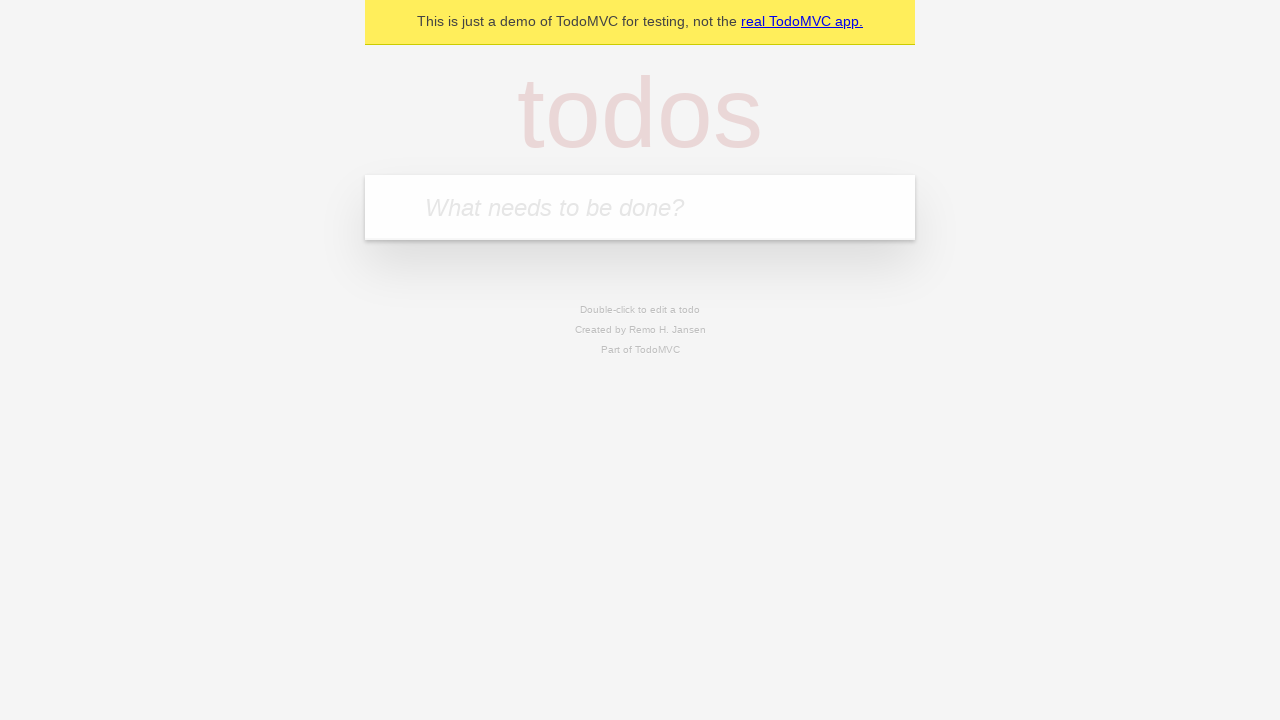

Filled first todo item with 'buy some cheese' on internal:attr=[placeholder="What needs to be done?"i]
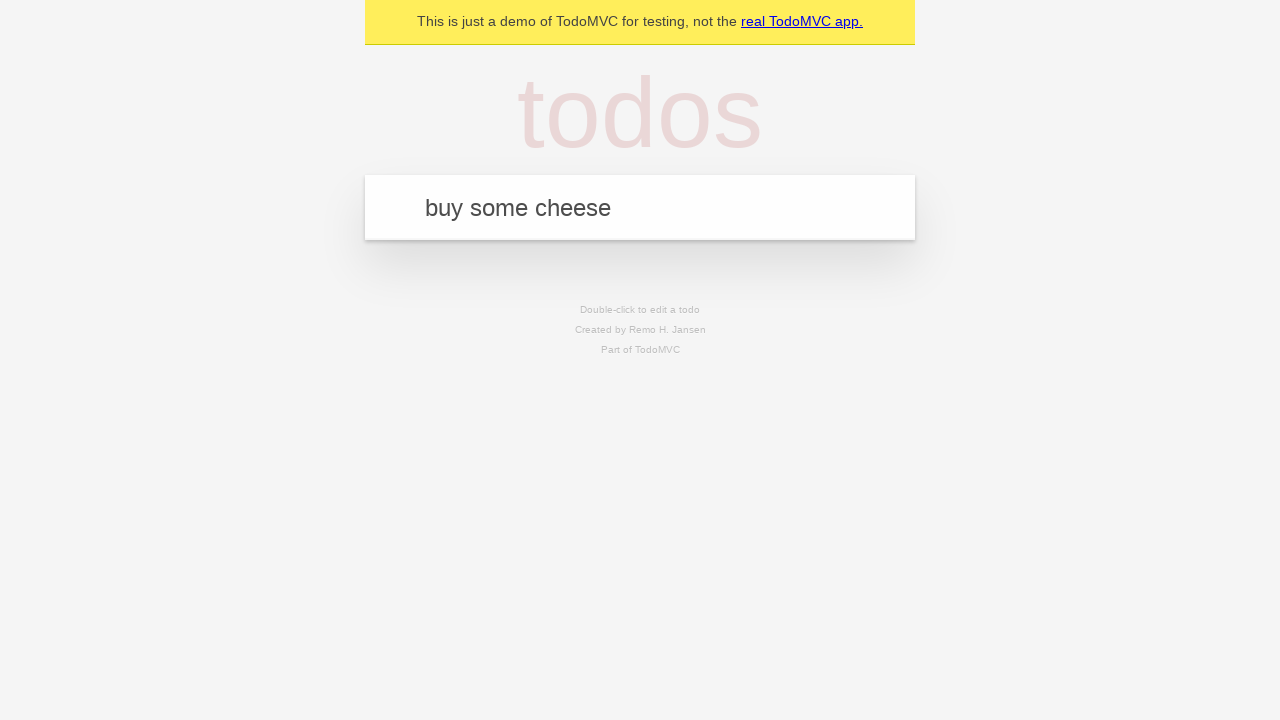

Pressed Enter to create first todo item on internal:attr=[placeholder="What needs to be done?"i]
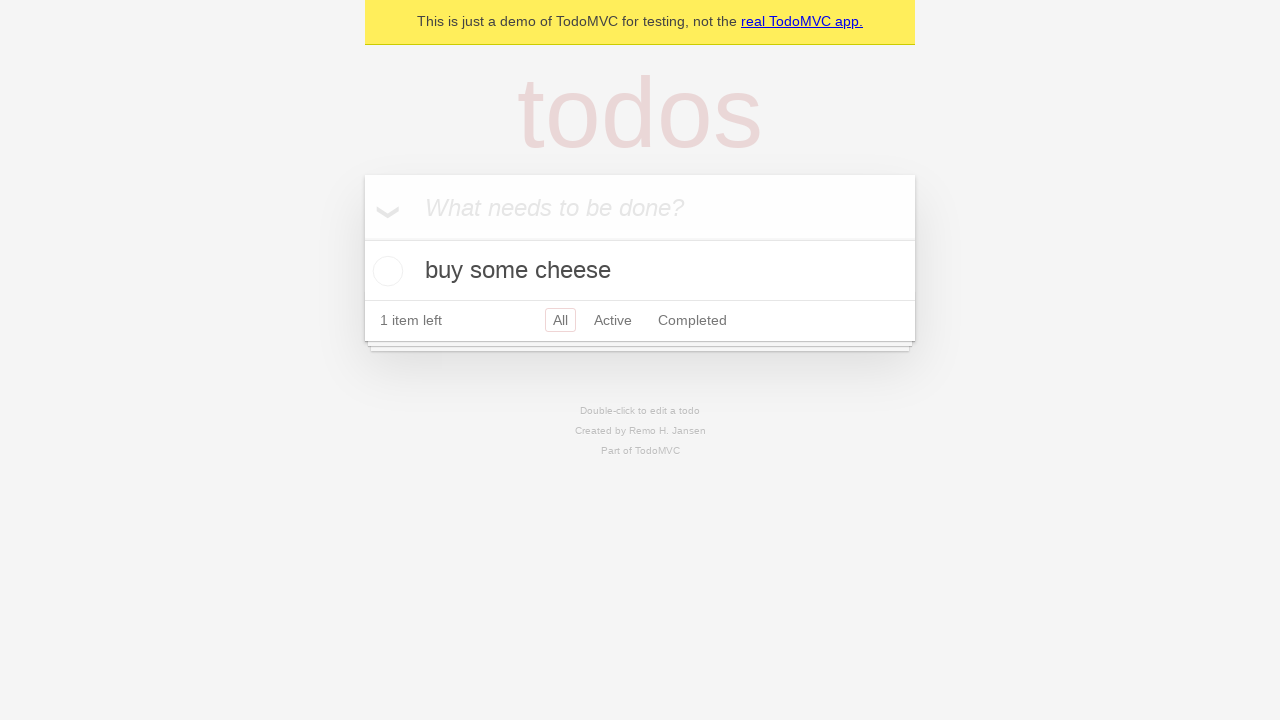

Filled second todo item with 'feed the cat' on internal:attr=[placeholder="What needs to be done?"i]
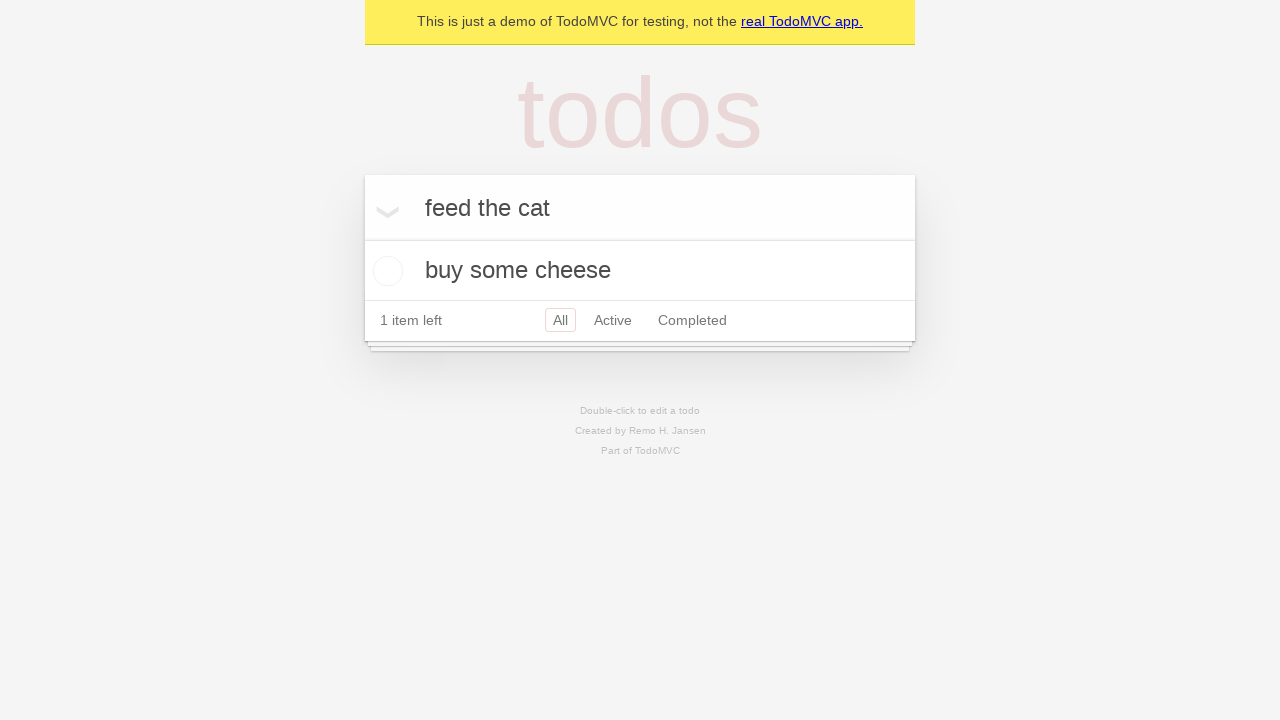

Pressed Enter to create second todo item on internal:attr=[placeholder="What needs to be done?"i]
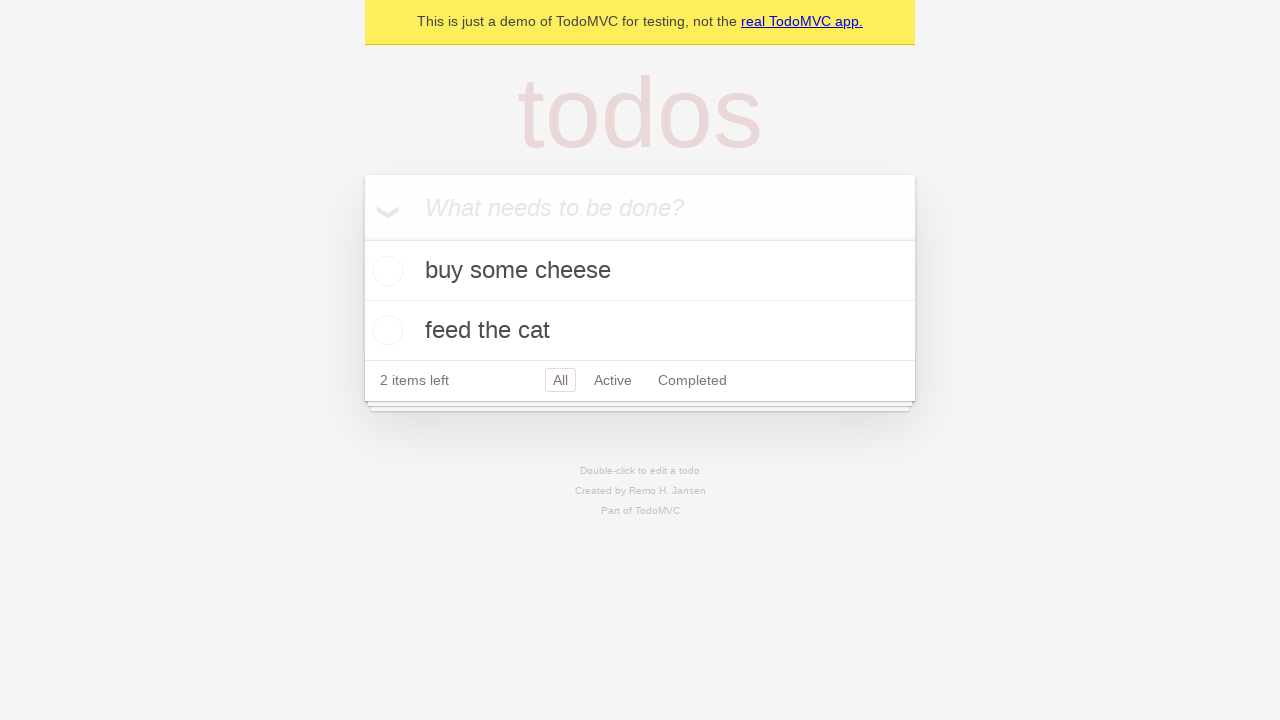

Waited for both todo items to be created
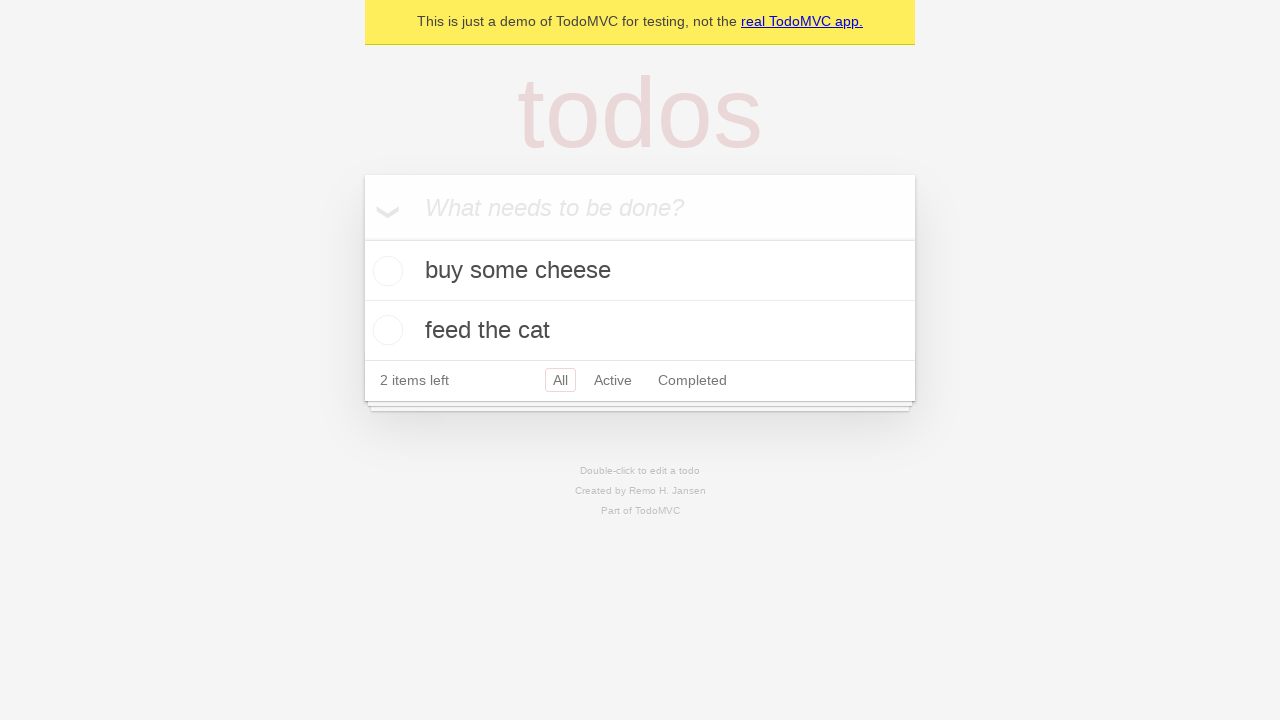

Located the first todo item
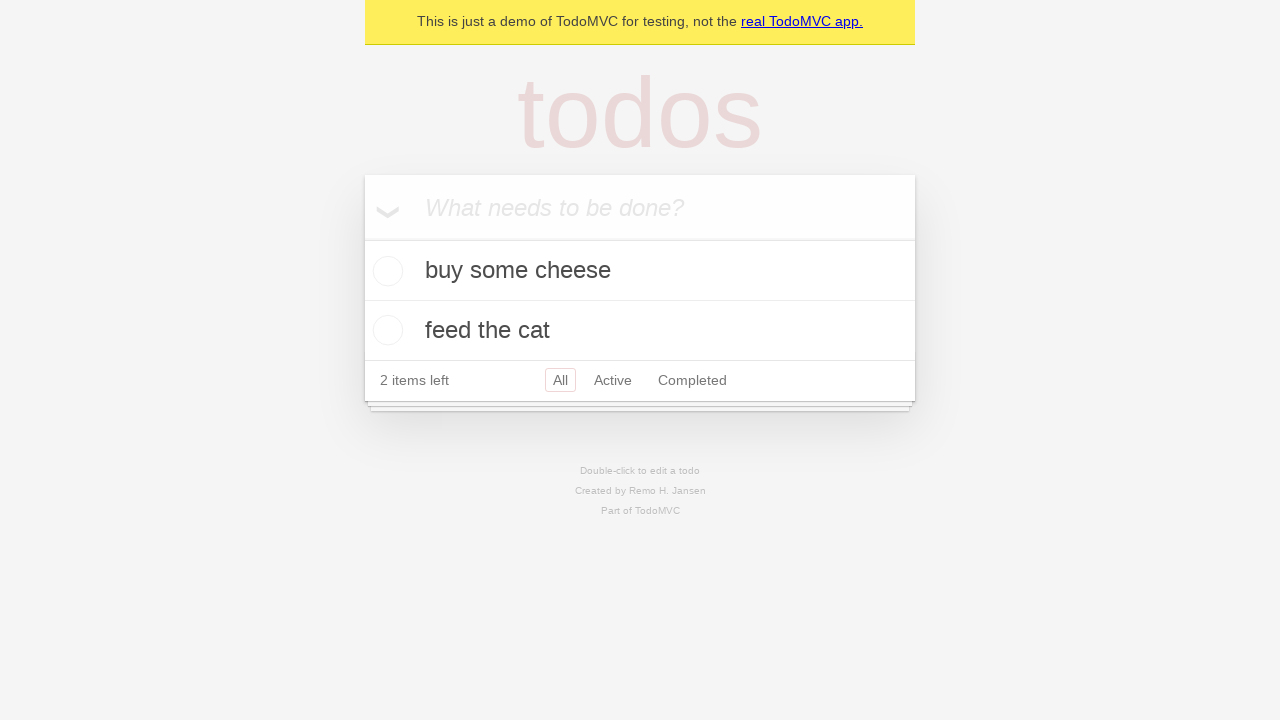

Located the checkbox for the first todo item
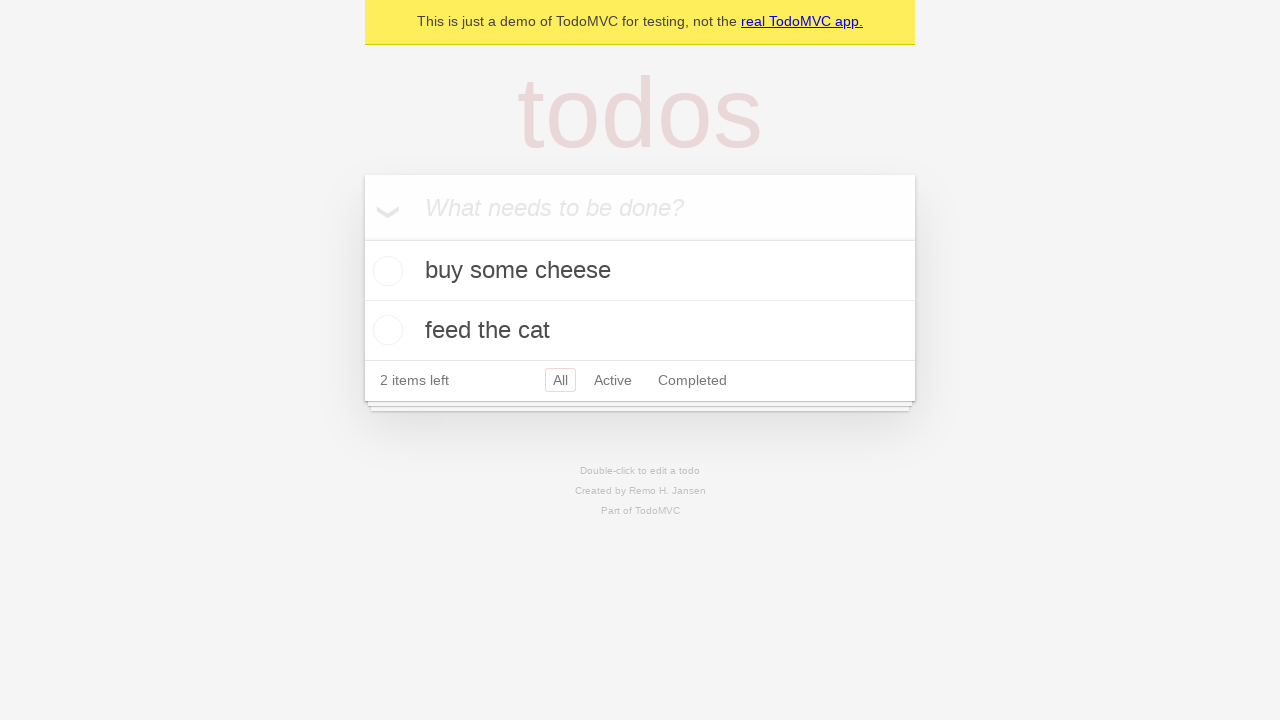

Marked the first todo item as complete at (385, 271) on internal:testid=[data-testid="todo-item"s] >> nth=0 >> internal:role=checkbox
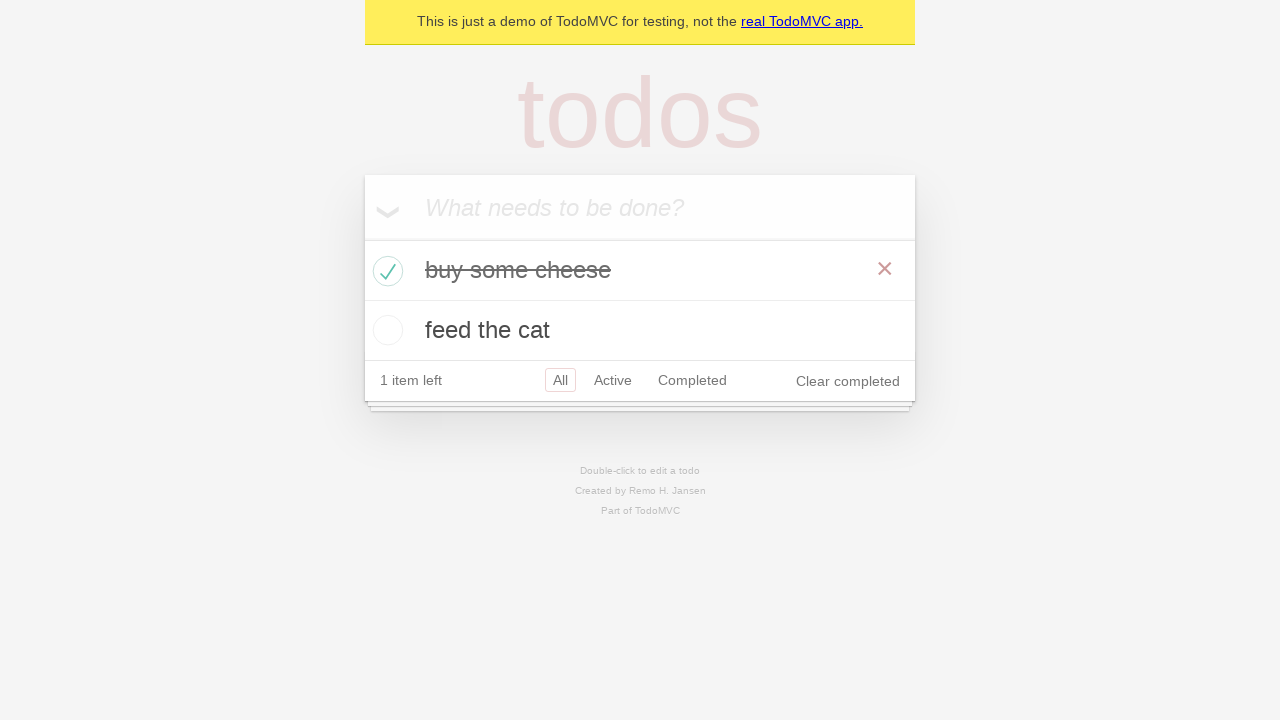

Unmarked the first todo item as complete at (385, 271) on internal:testid=[data-testid="todo-item"s] >> nth=0 >> internal:role=checkbox
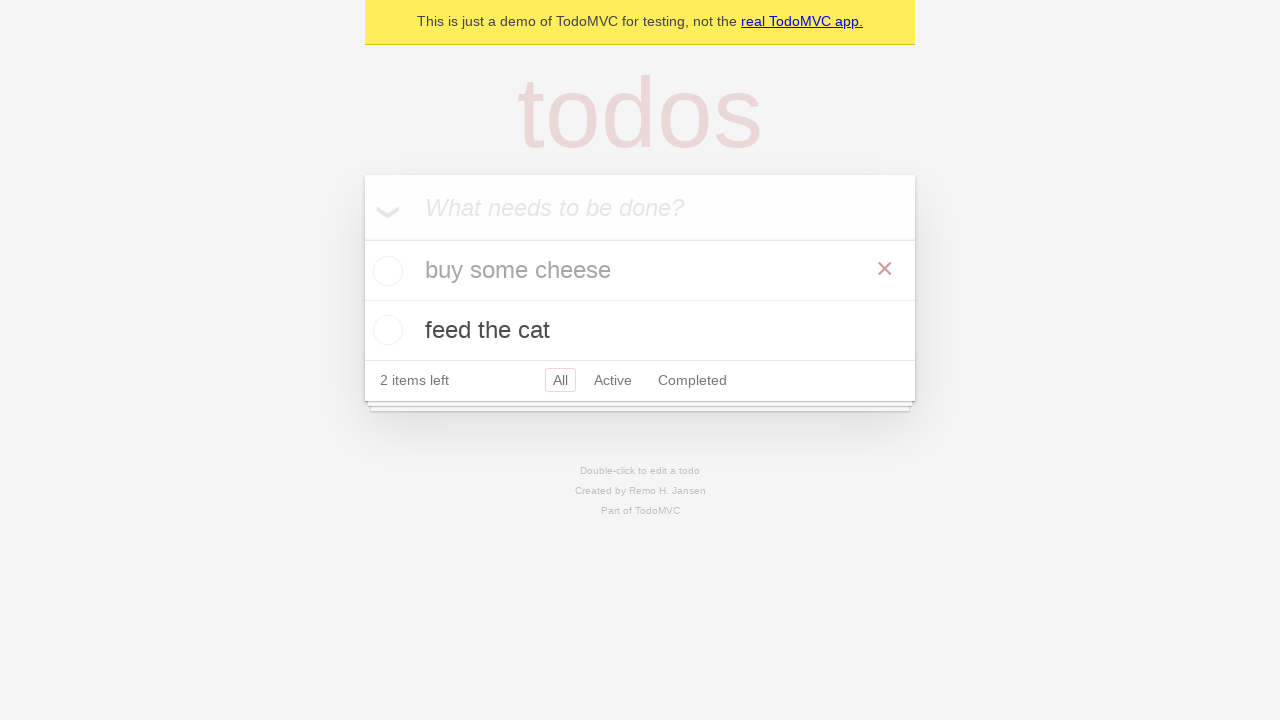

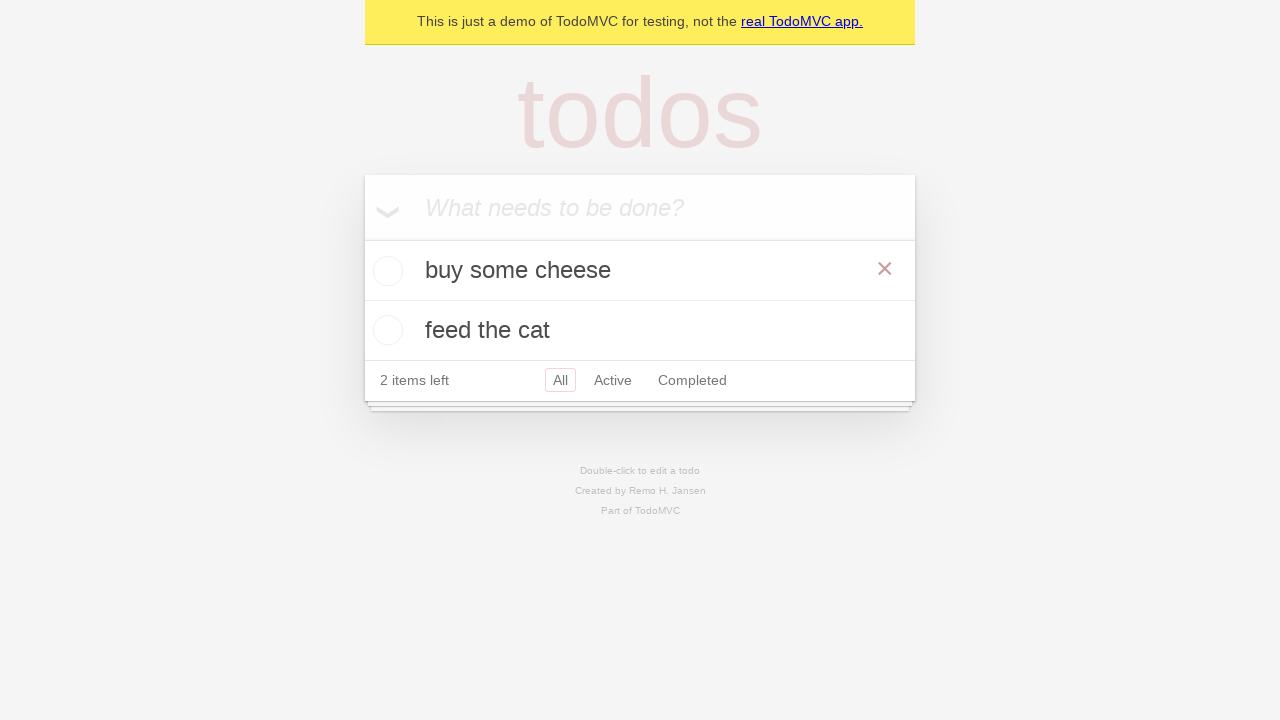